Tests the text box form on DemoQA by filling in name, email, current address, and permanent address fields, then submitting the form and verifying the output.

Starting URL: https://demoqa.com/text-box/

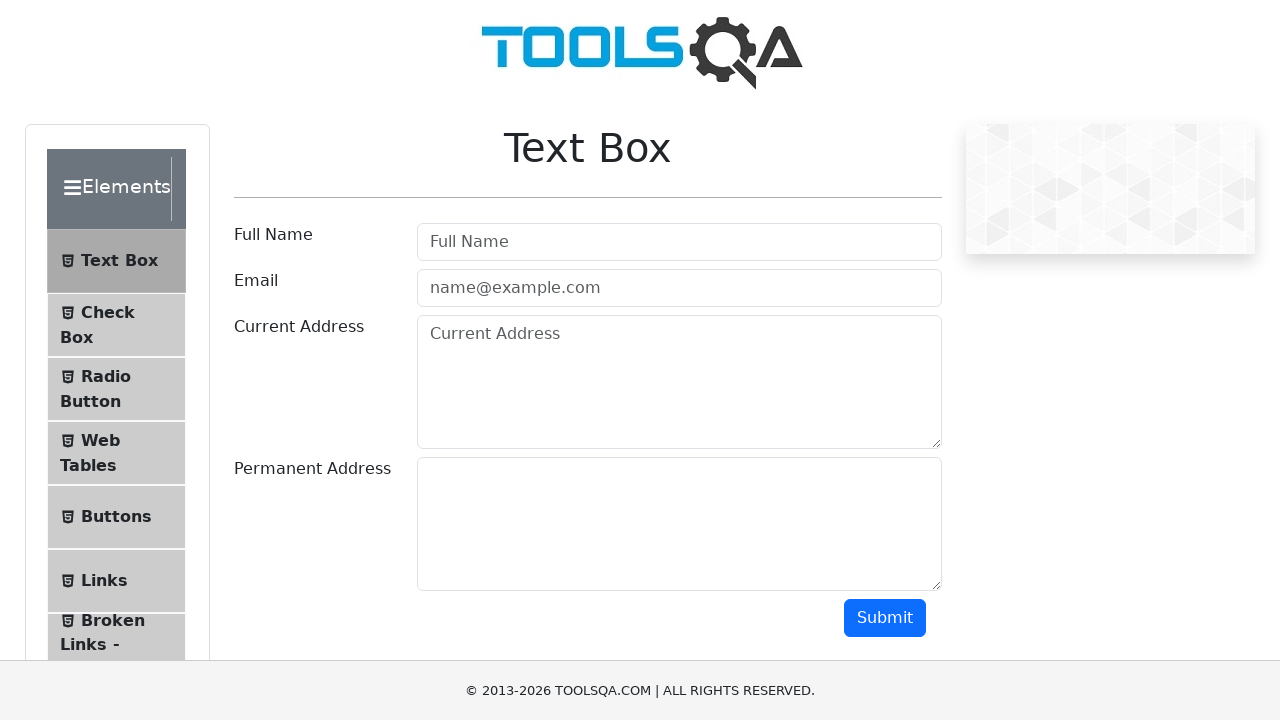

Filled Full Name field with 'Ann' on #userName
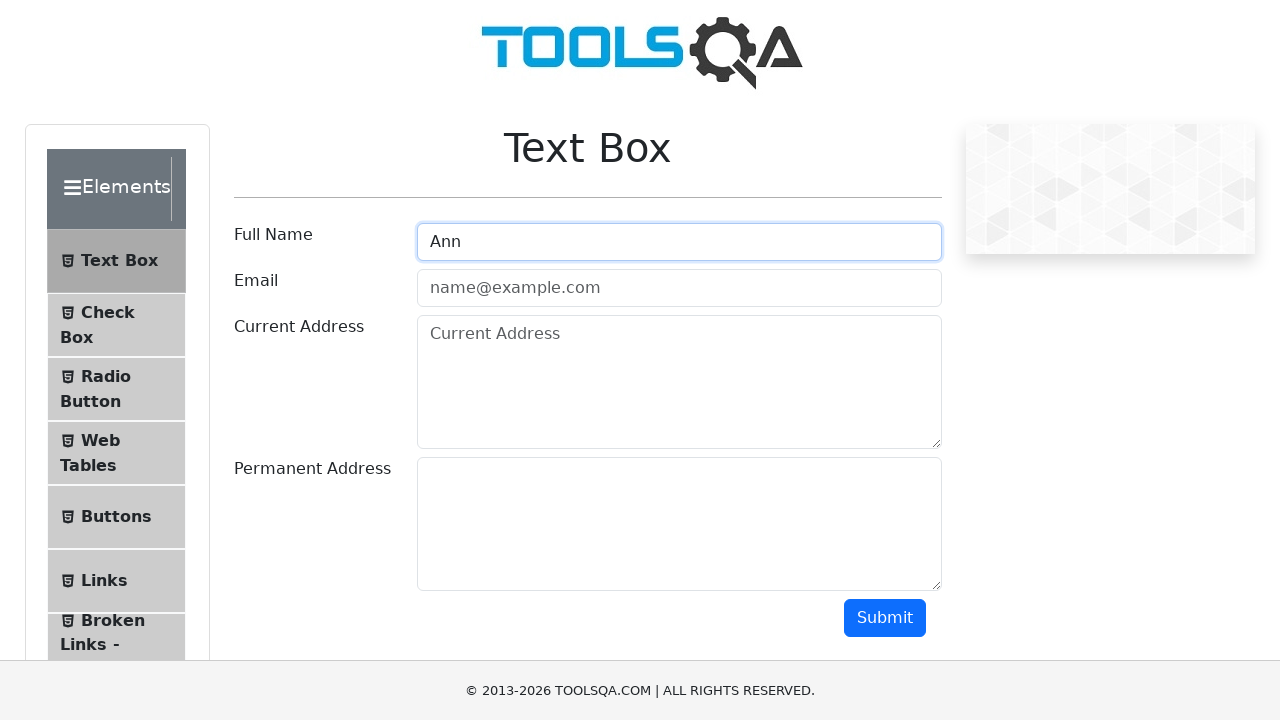

Filled Email field with 'ann@gmail.com' on #userEmail
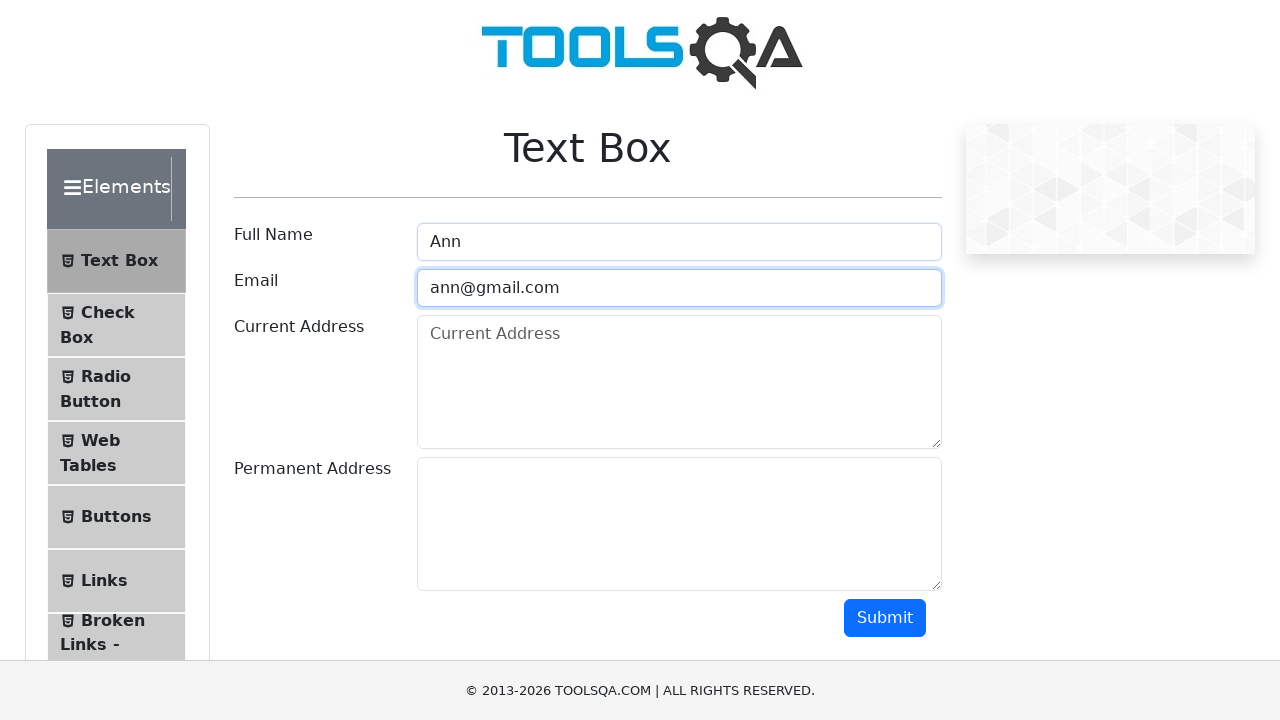

Filled Current Address field with 'Asanbai' on #currentAddress
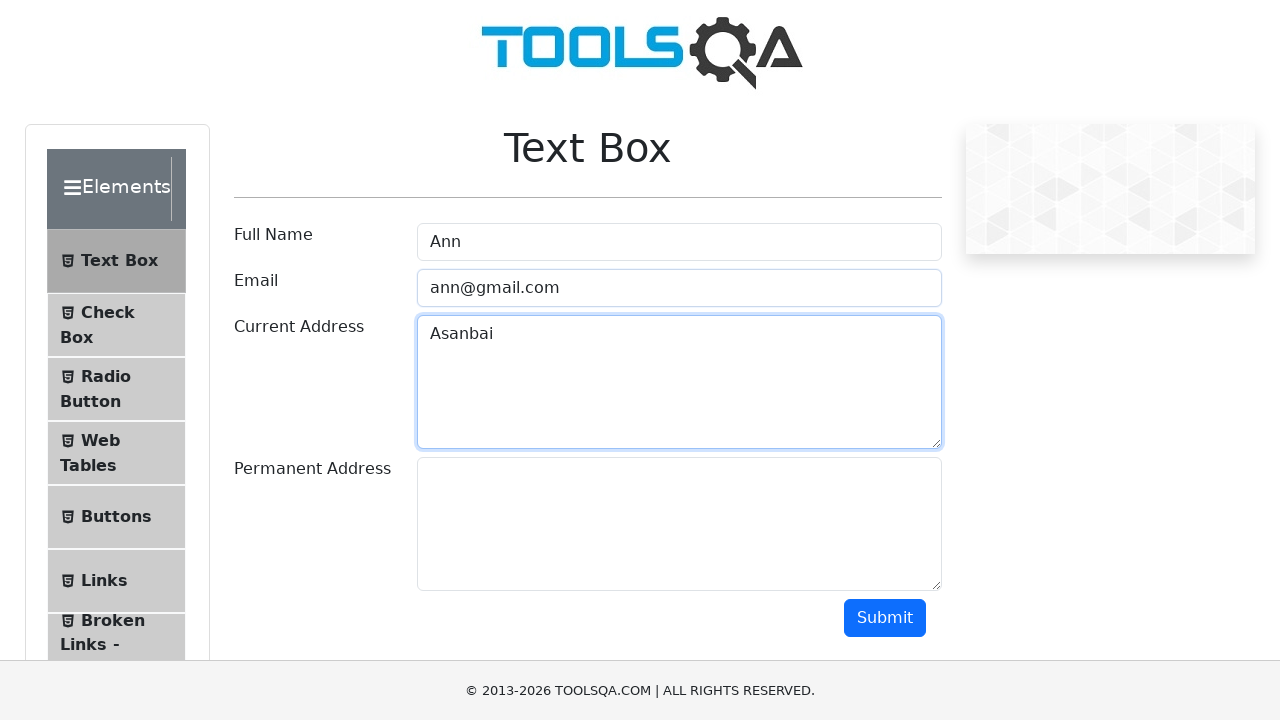

Filled Permanent Address field with 'Bishkek' on #permanentAddress
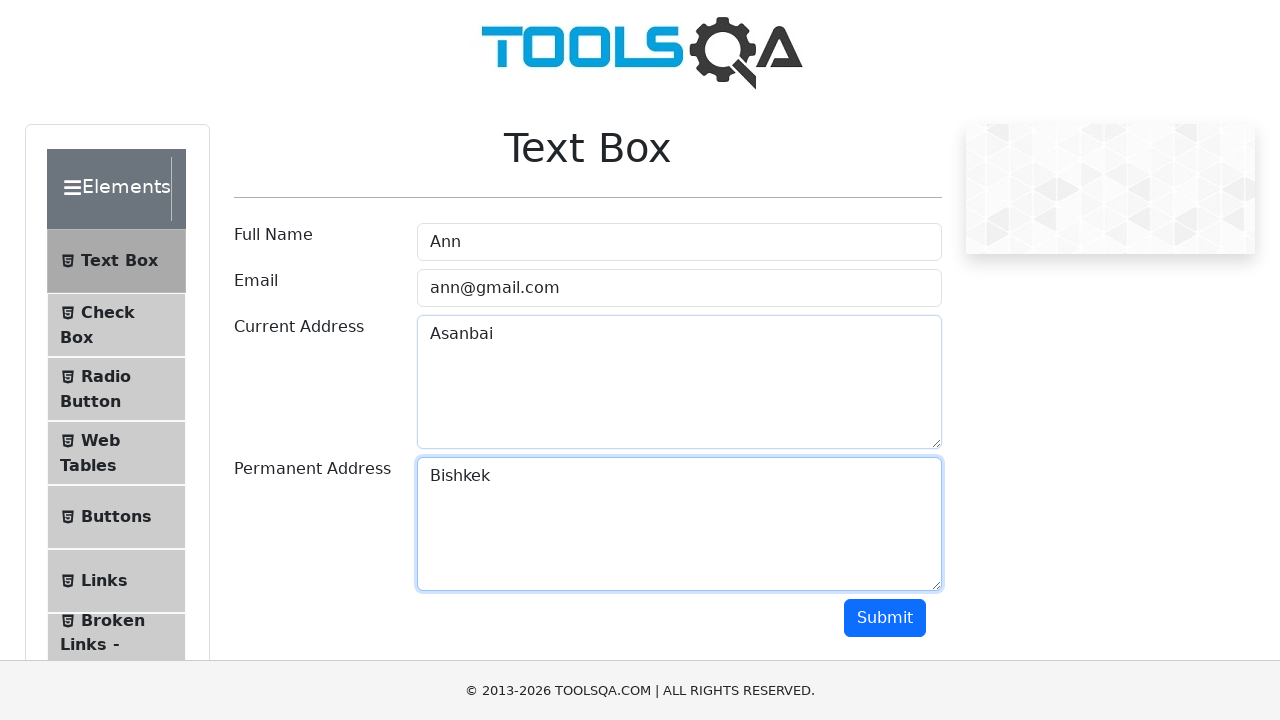

Clicked Submit button at (885, 618) on #submit
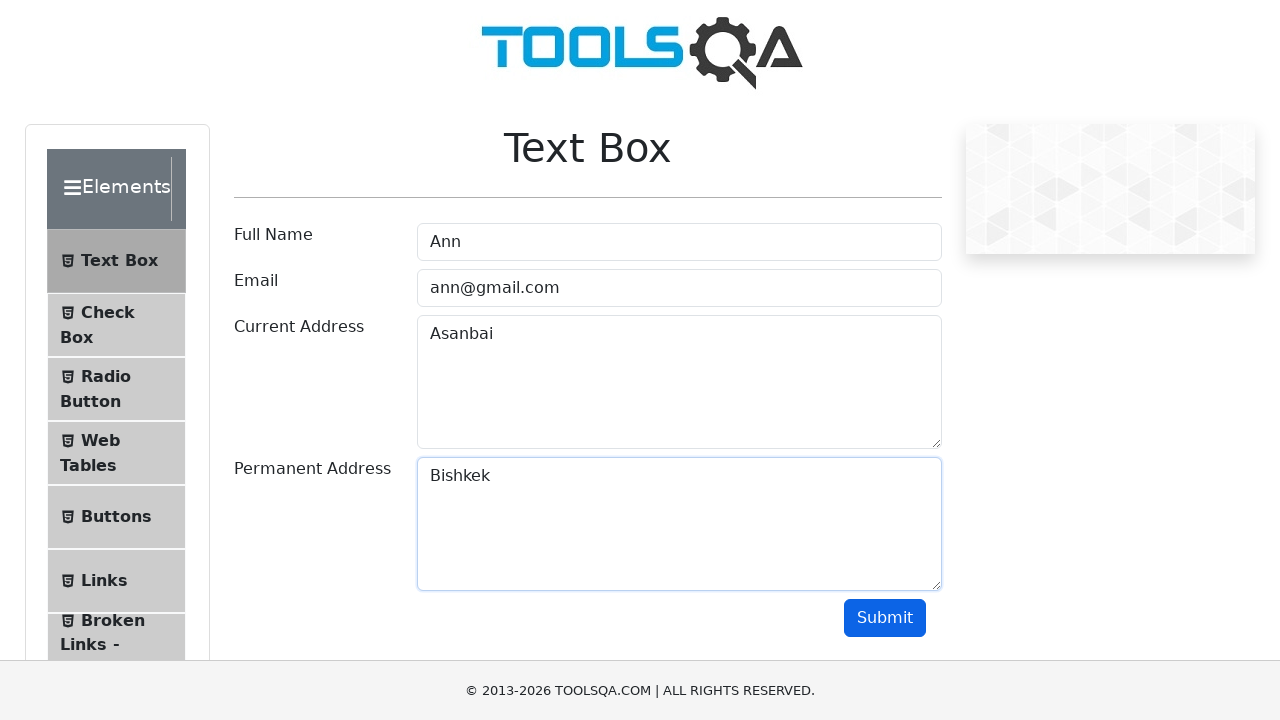

Output section appeared with submitted form data
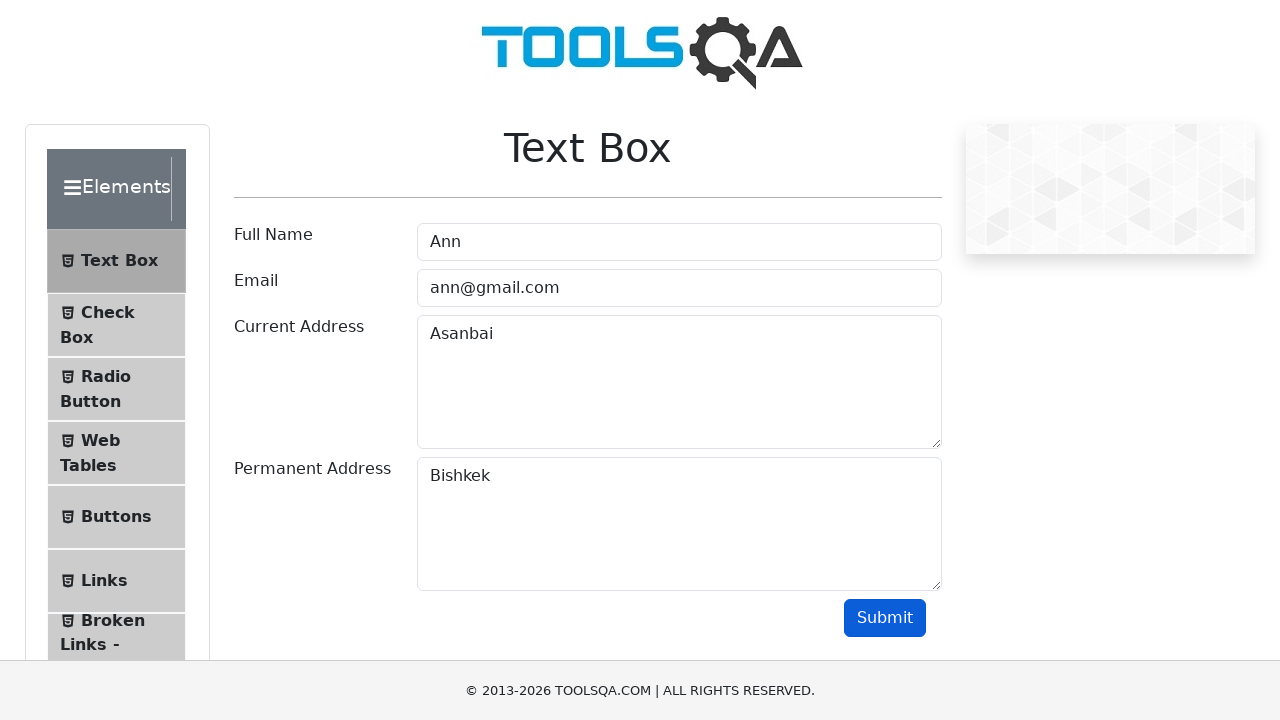

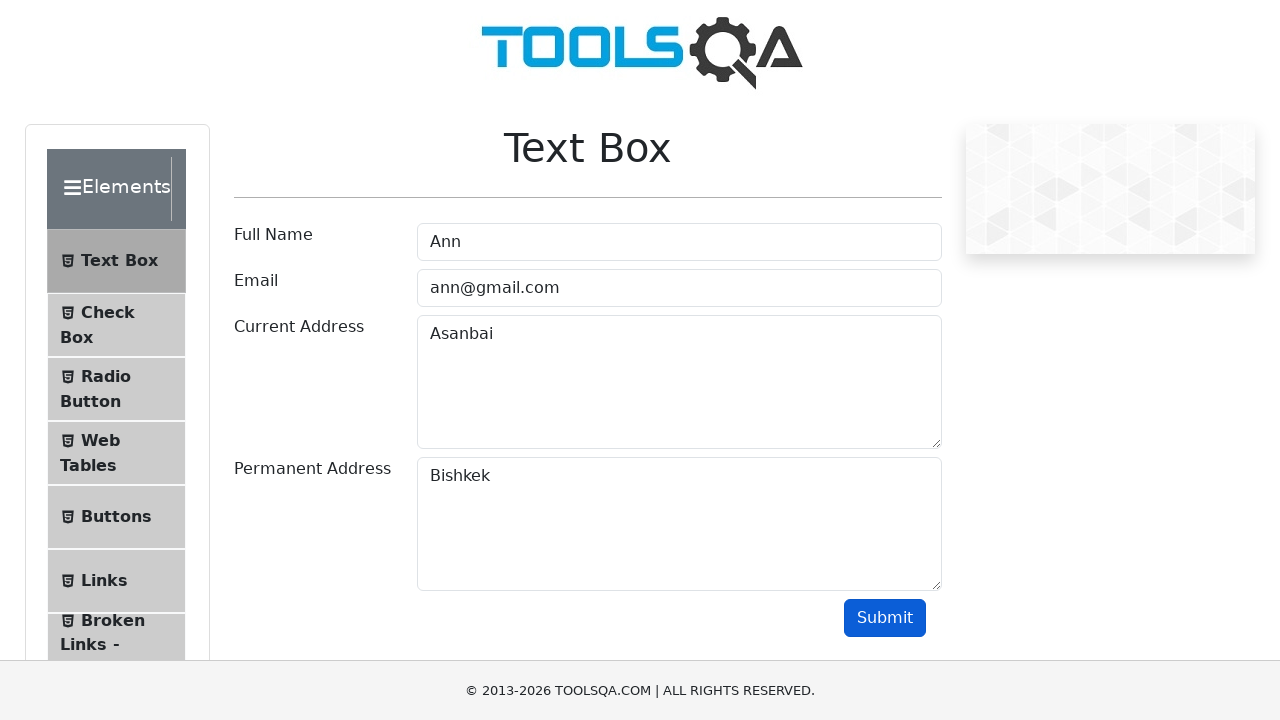